Opens the Target Circle page

Starting URL: https://www.target.com/circle

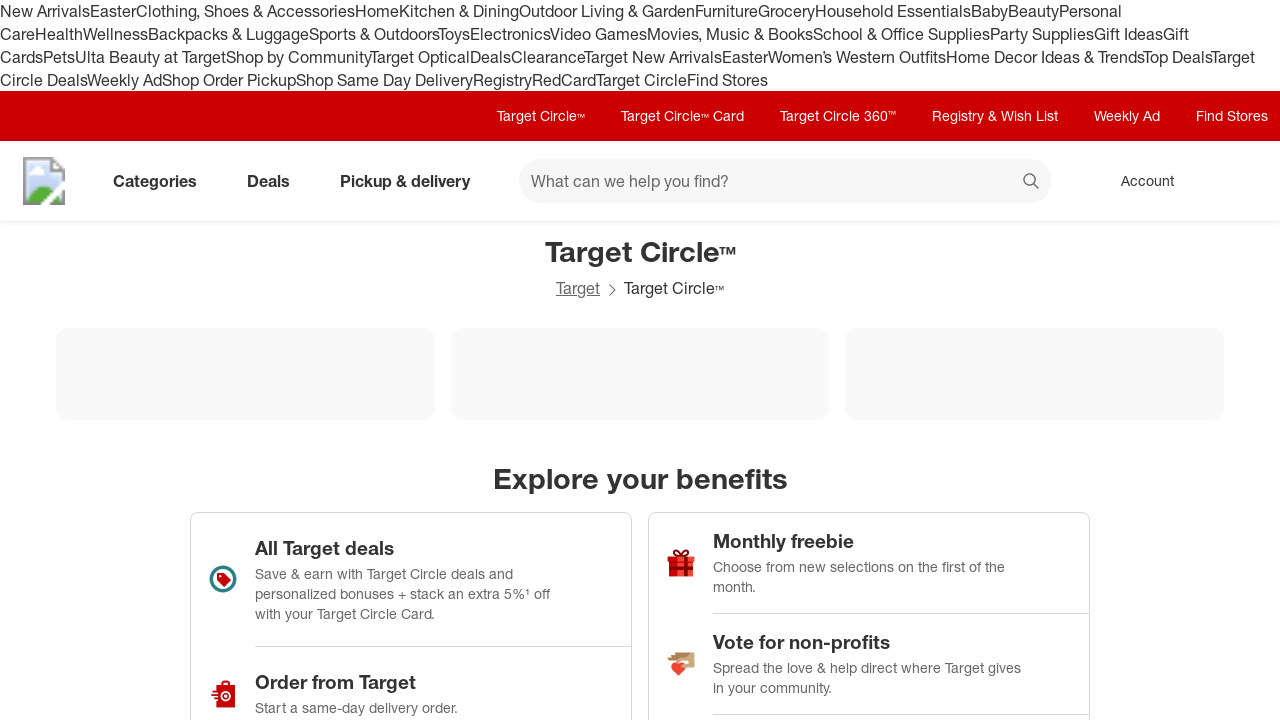

Navigated to Target Circle page at https://www.target.com/circle
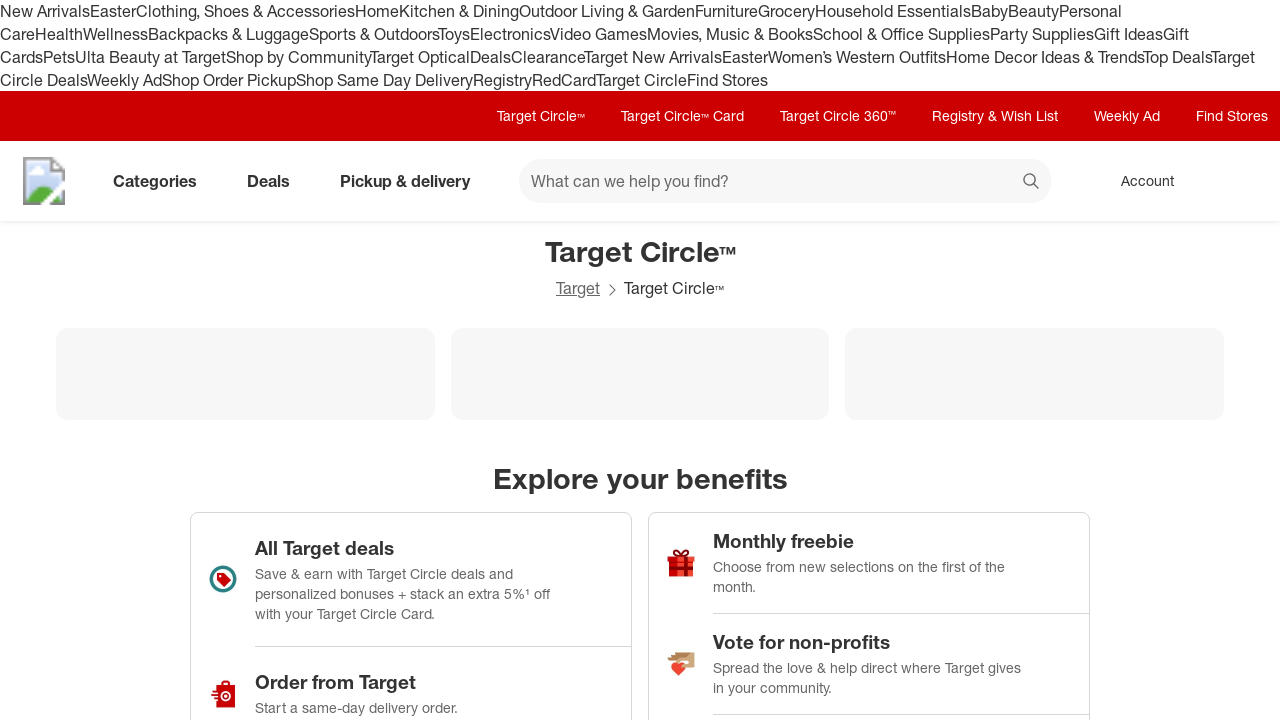

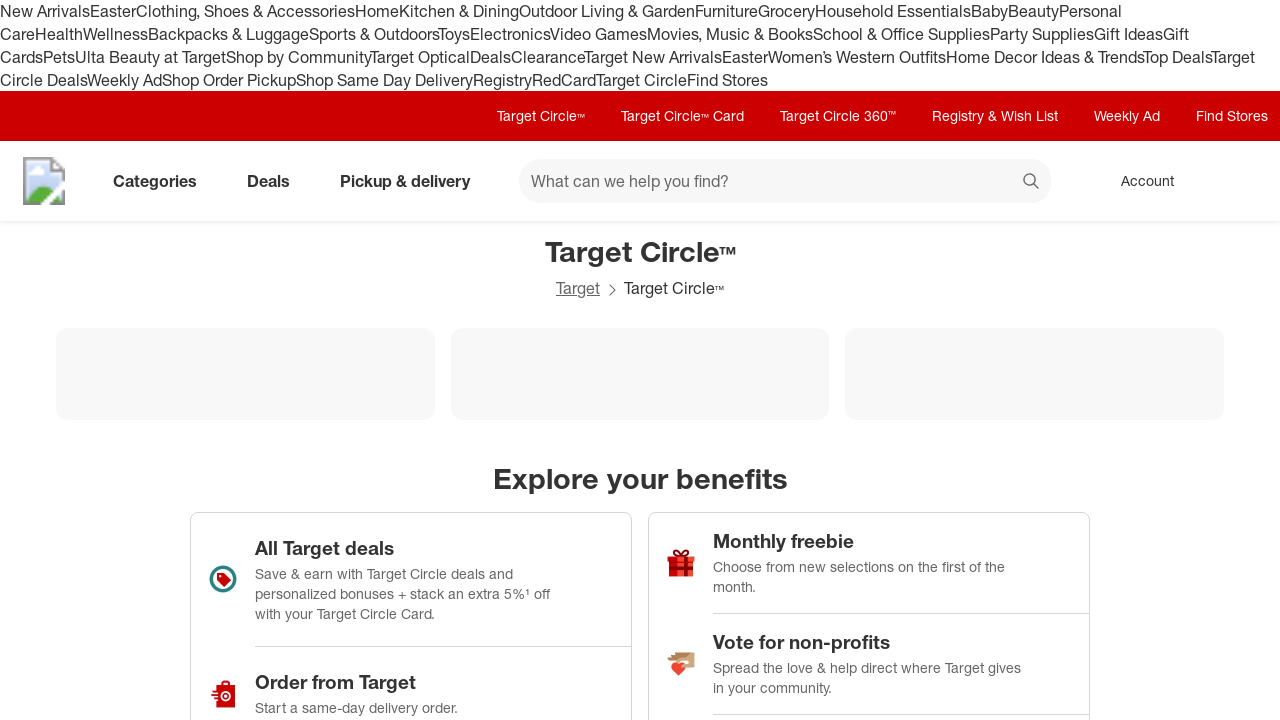